Navigates to a news article page and scrolls down repeatedly to trigger lazy loading until all content is fully loaded.

Starting URL: https://www.ambasmanos.mx/nota-roja/capturan-a-cuatro-integrantes-de-los-monstruos-banda-dedicada-al-robo-de-camiones-de-carga/165105/

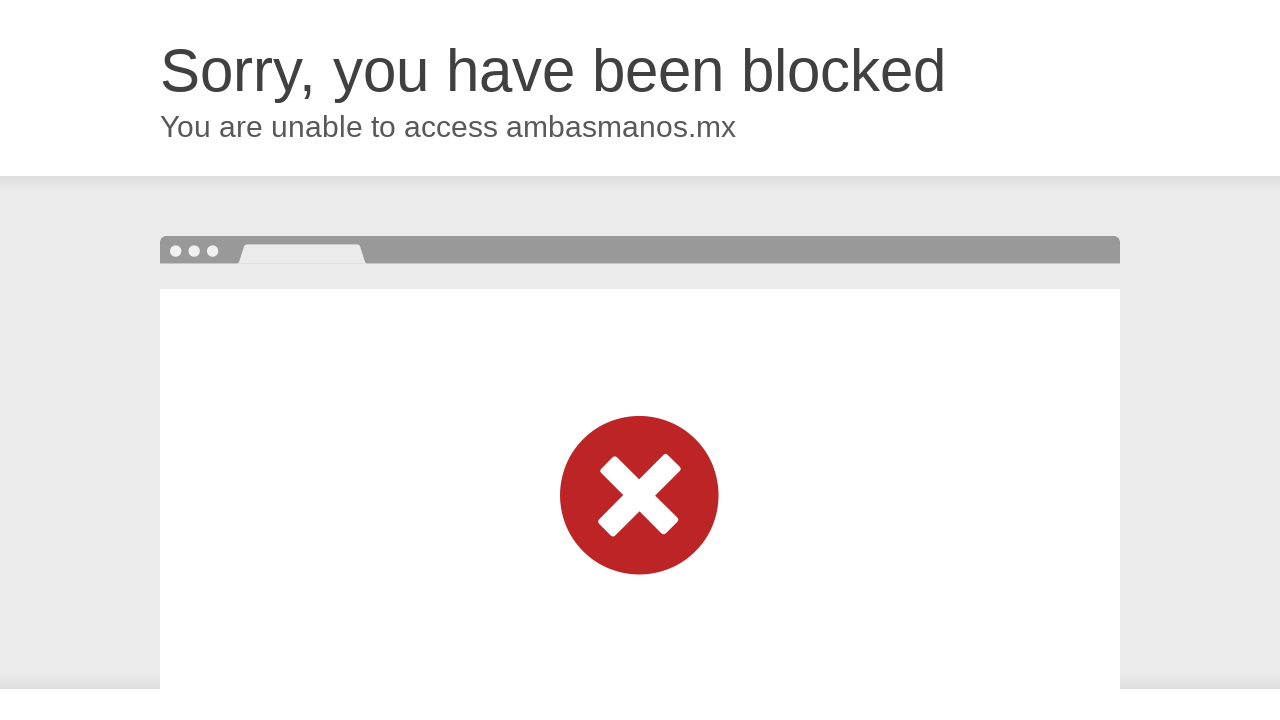

Navigated to news article page
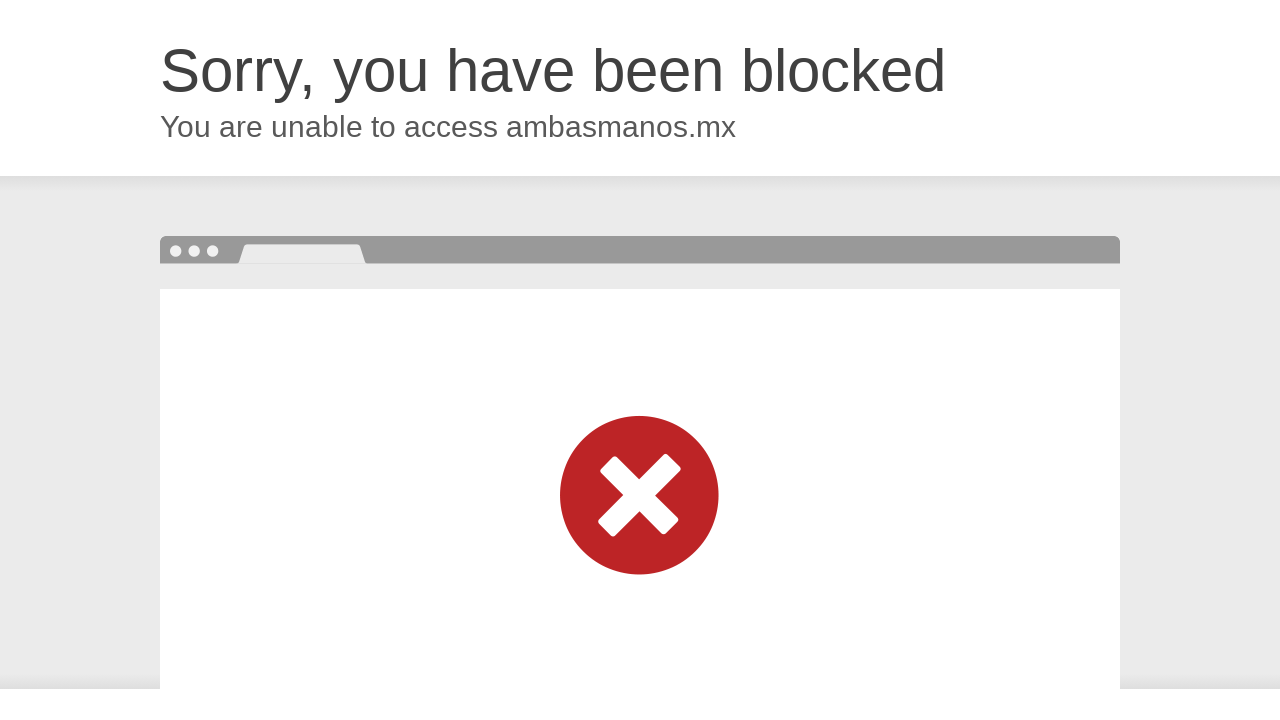

Retrieved initial scroll height
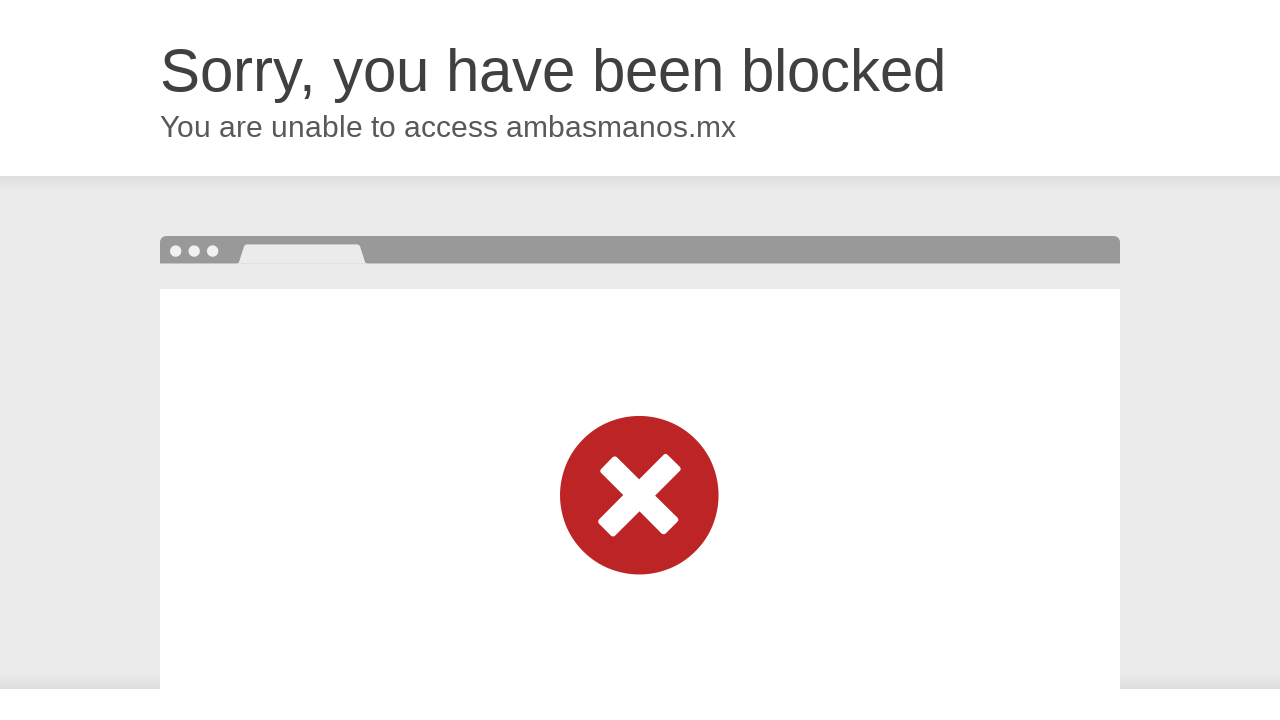

Scrolled to bottom of page to trigger lazy loading
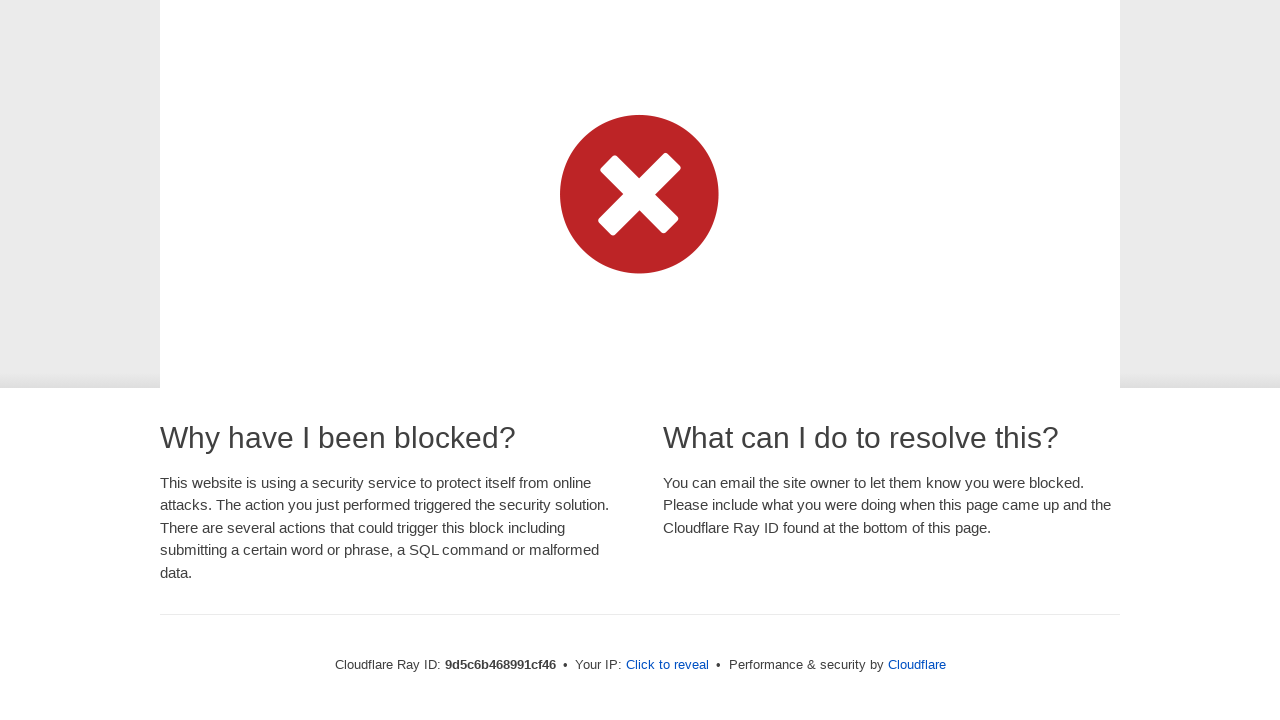

Waited 3 seconds for new content to load
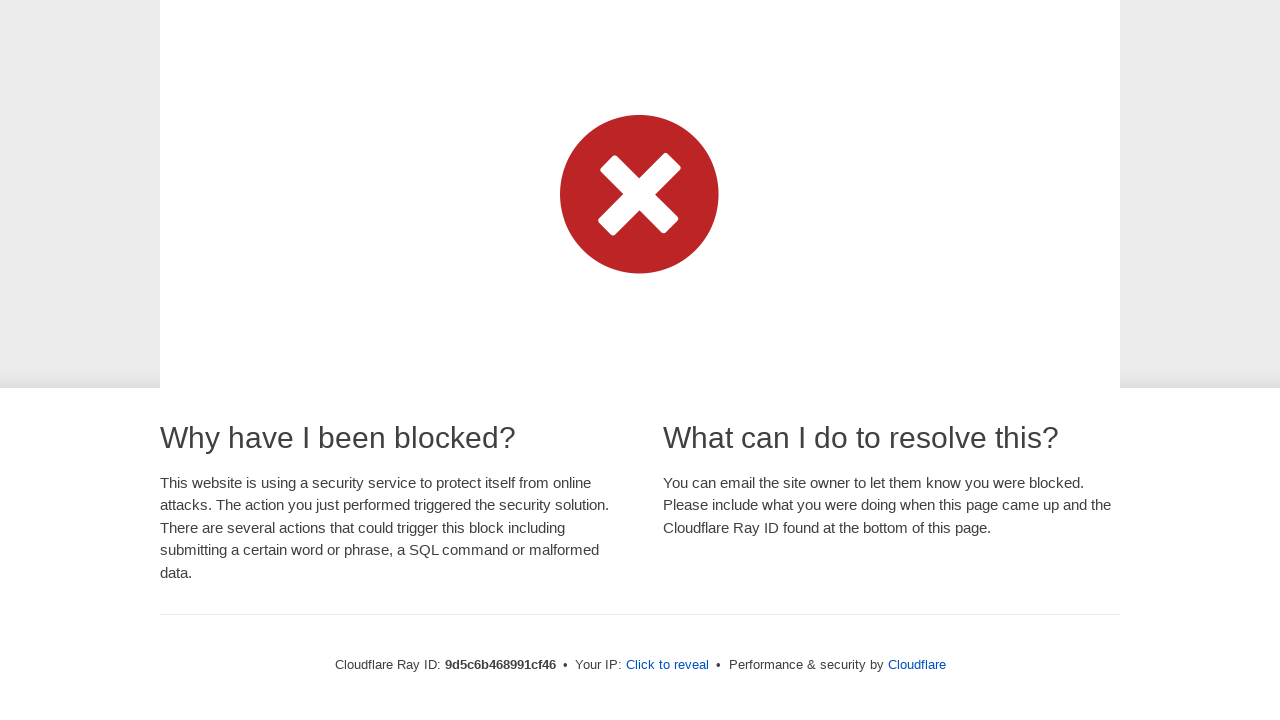

Retrieved new scroll height after lazy loading wait
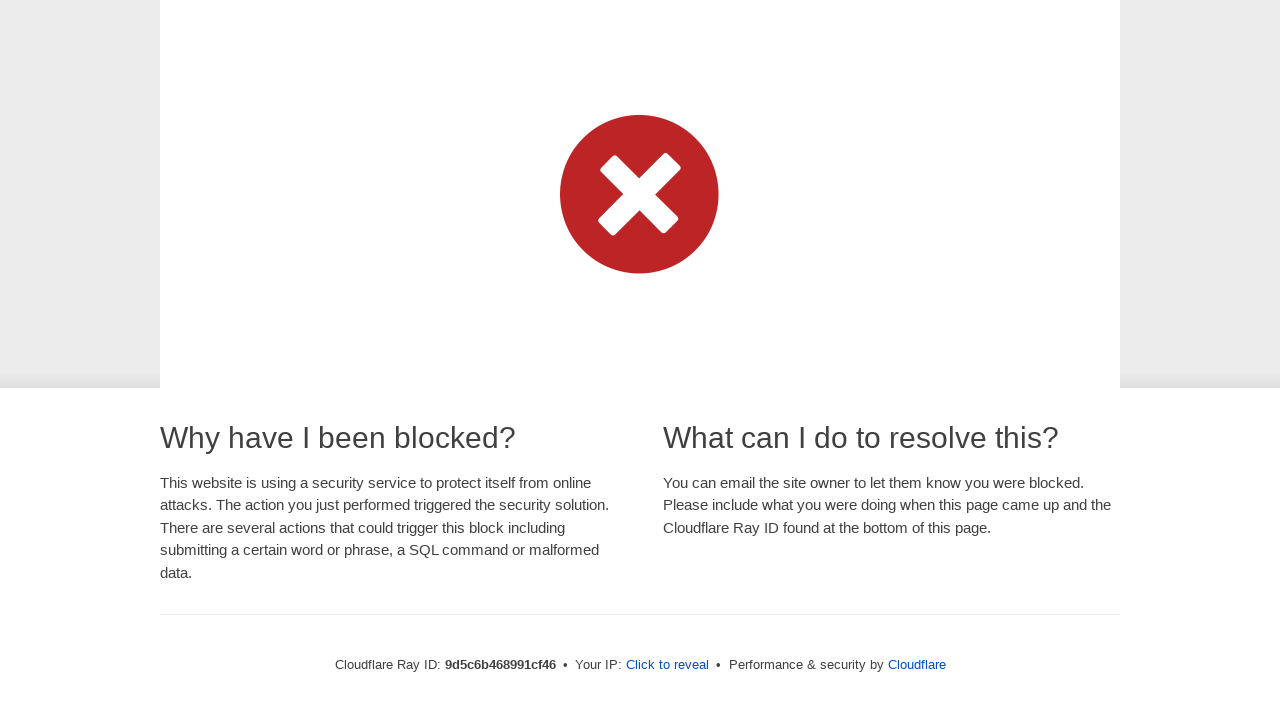

Reached bottom of page - no more content to load
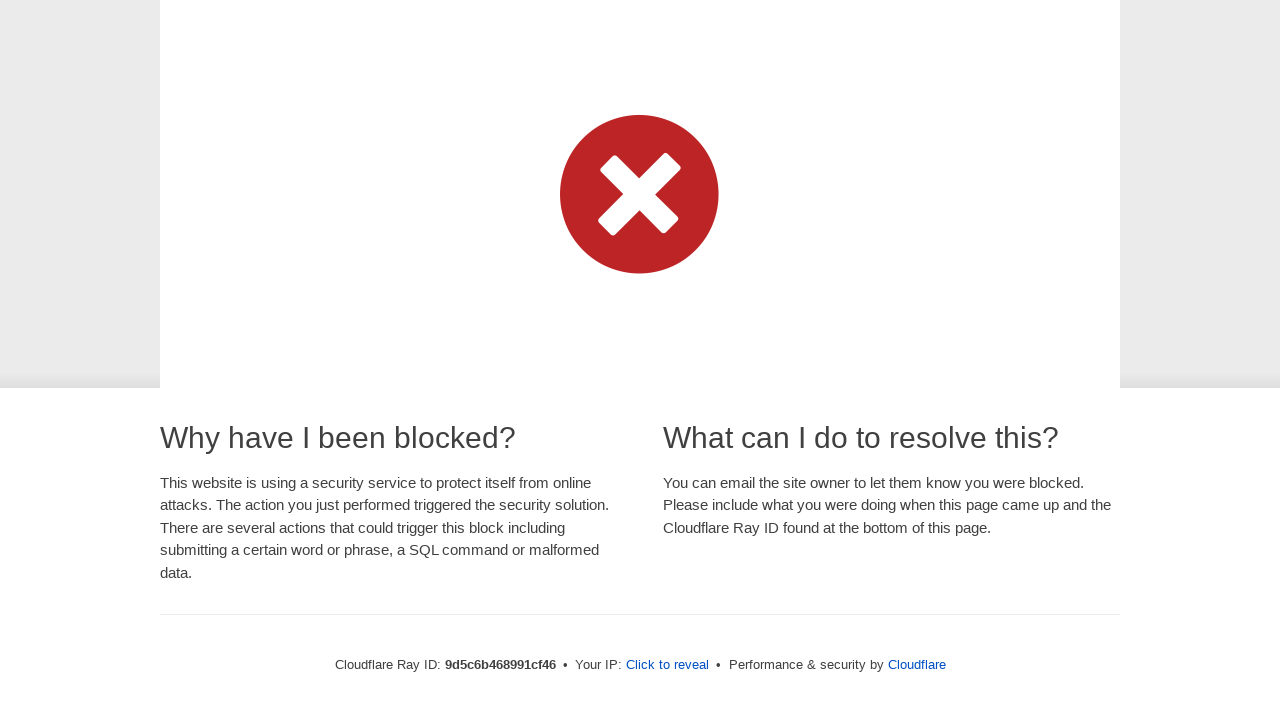

Verified paragraph content is present on the page
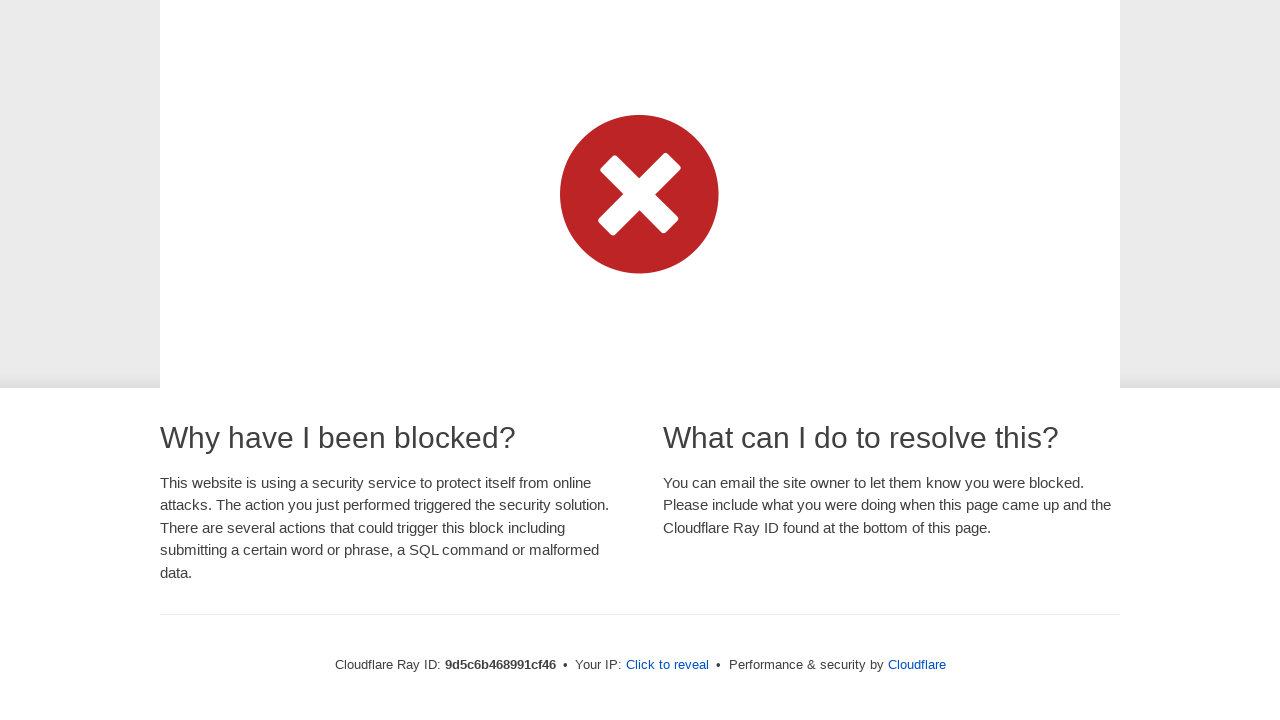

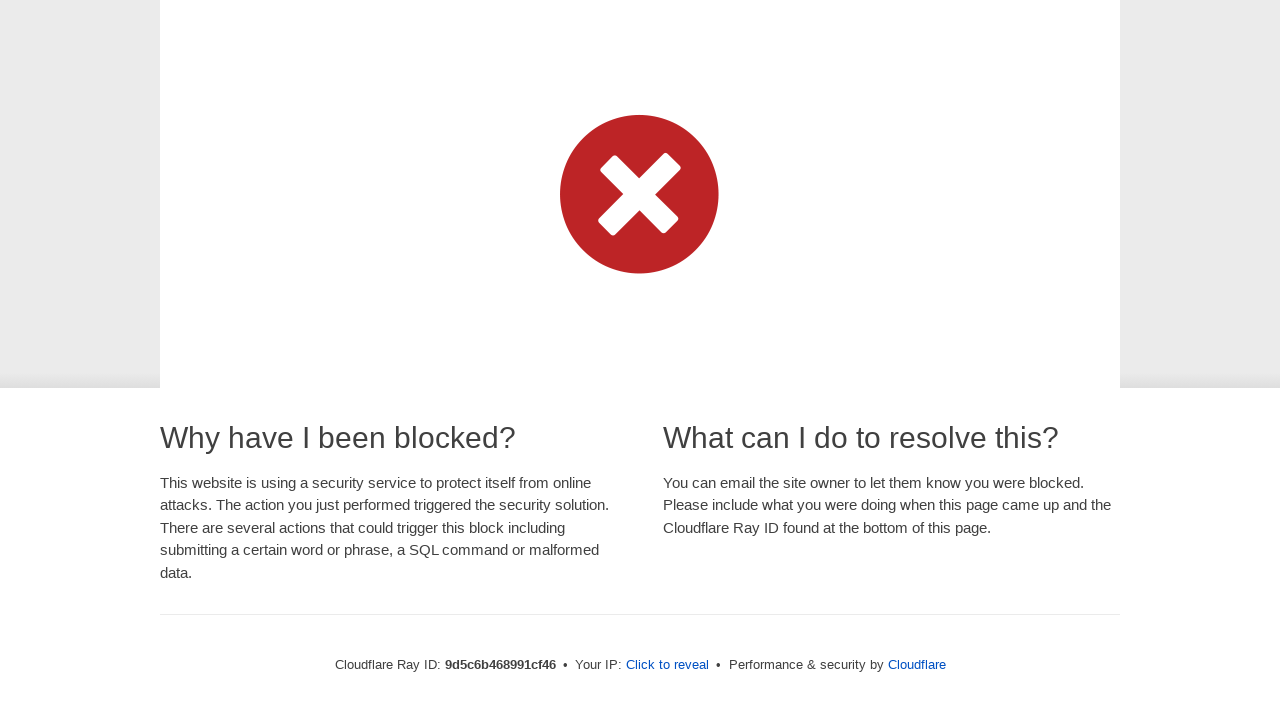